Navigates to the OrangeHRM homepage and waits for the page to fully load

Starting URL: https://www.orangehrm.com/

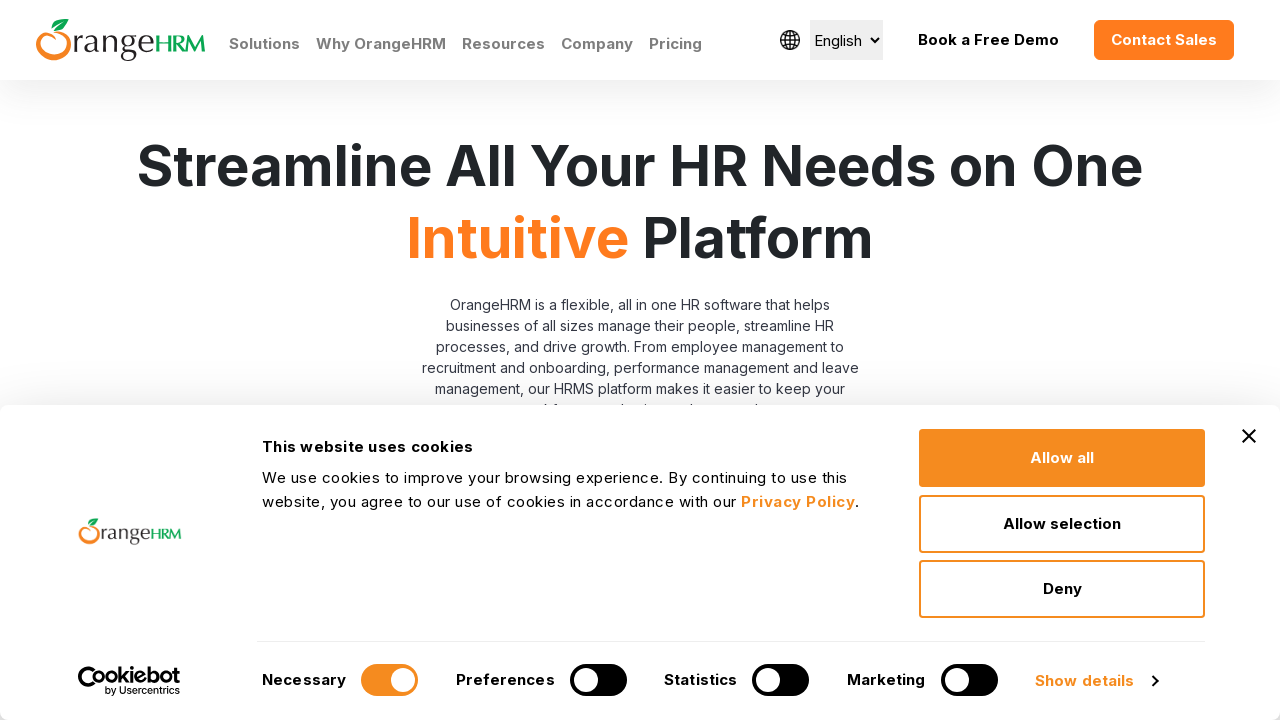

Navigated to OrangeHRM homepage
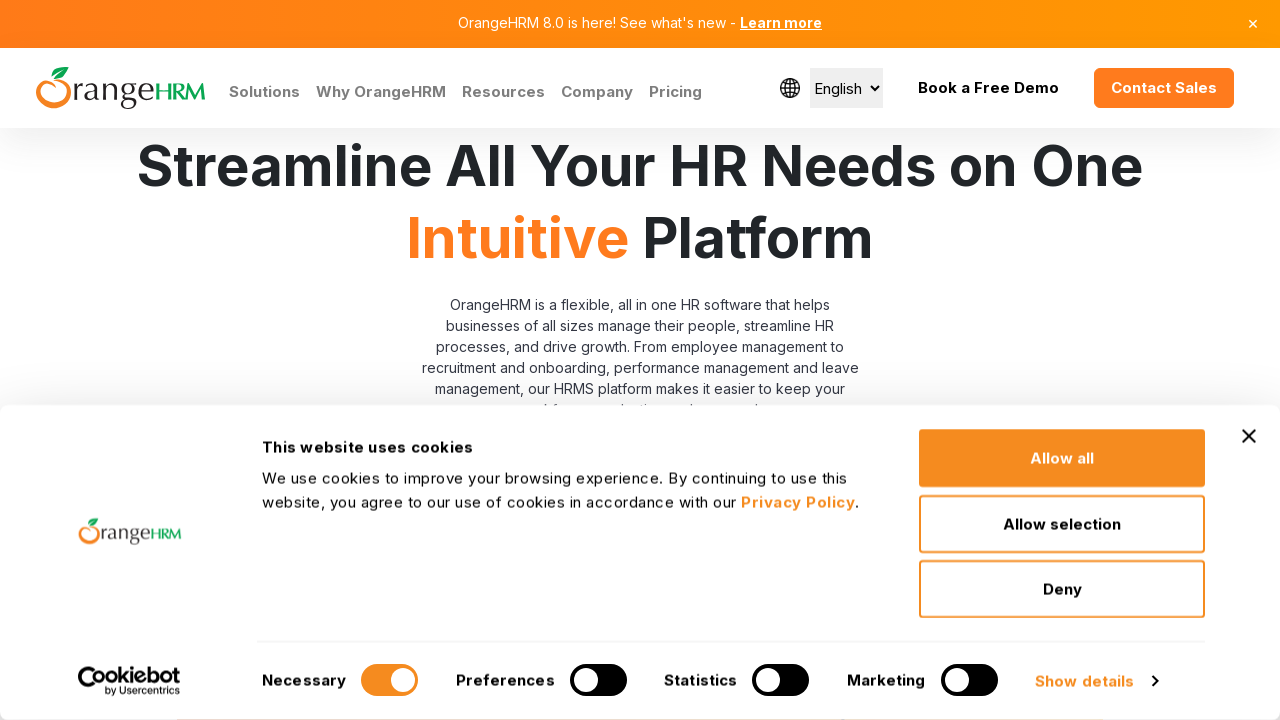

Waited for page to fully load (networkidle state reached)
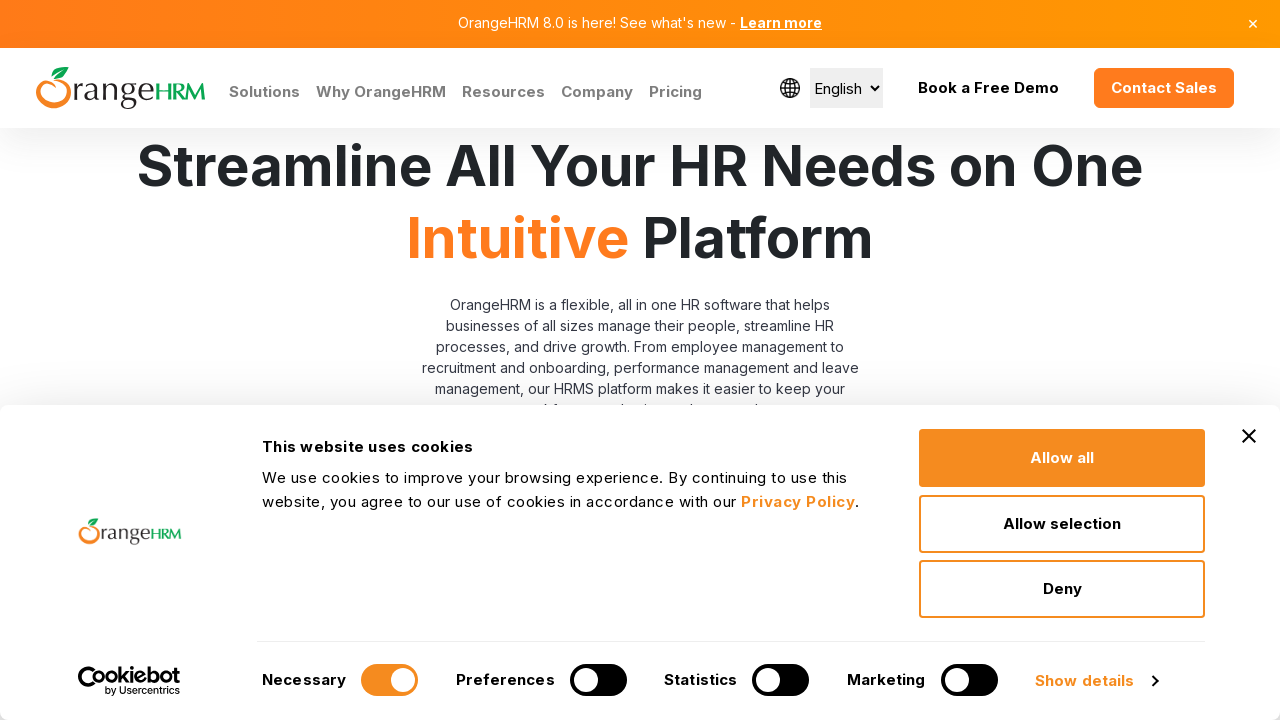

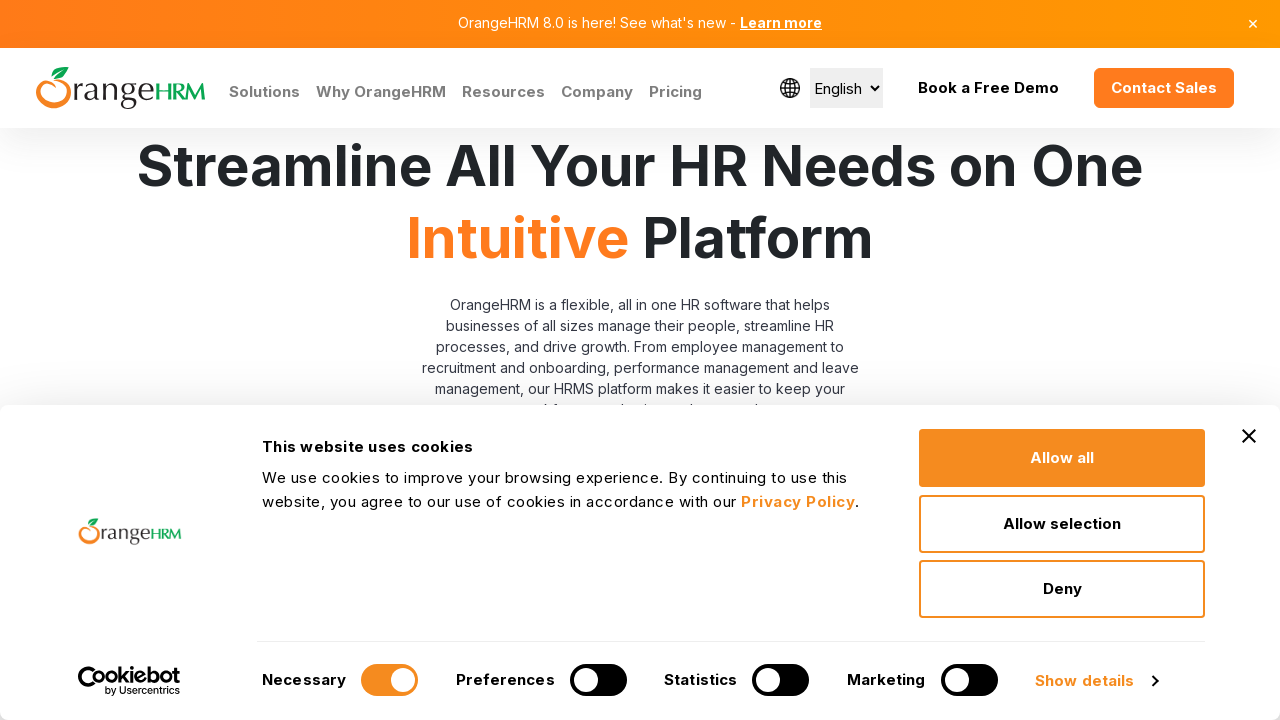